Tests clicking on the header element by tag name on the DemoQA homepage

Starting URL: https://demoqa.com

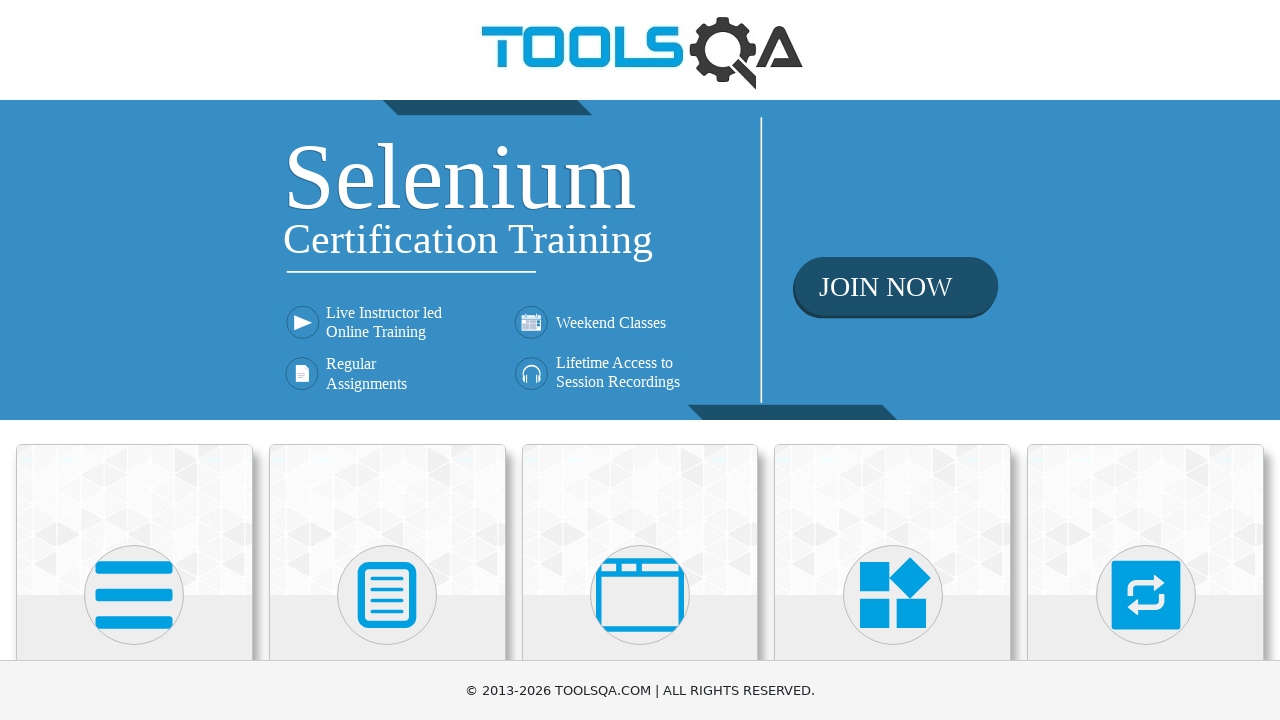

Navigated to DemoQA homepage
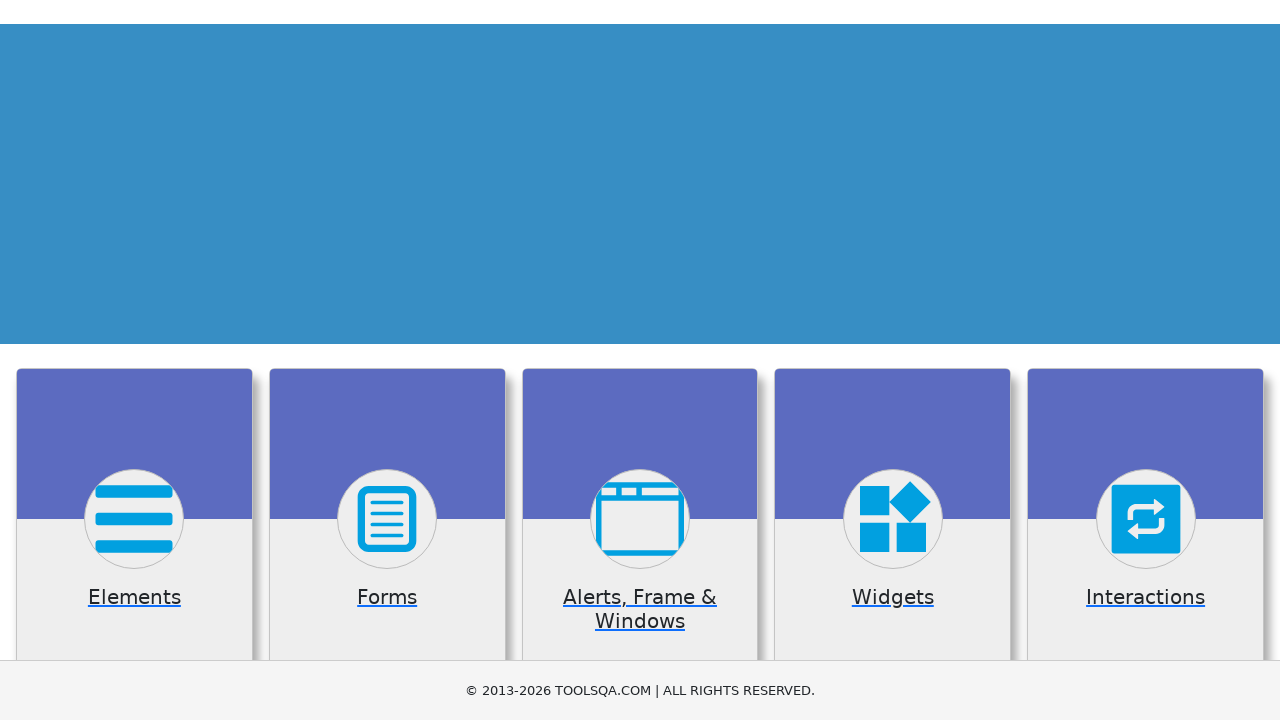

Clicked on header element by tag name at (640, 50) on header
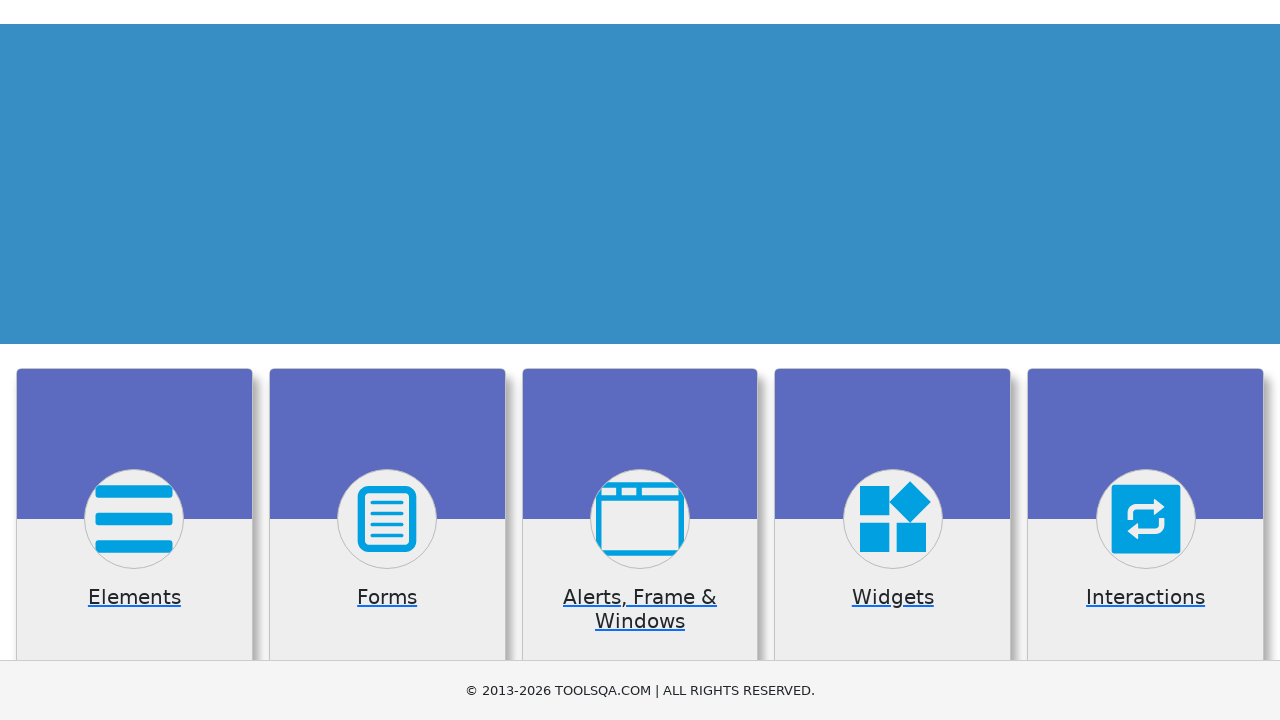

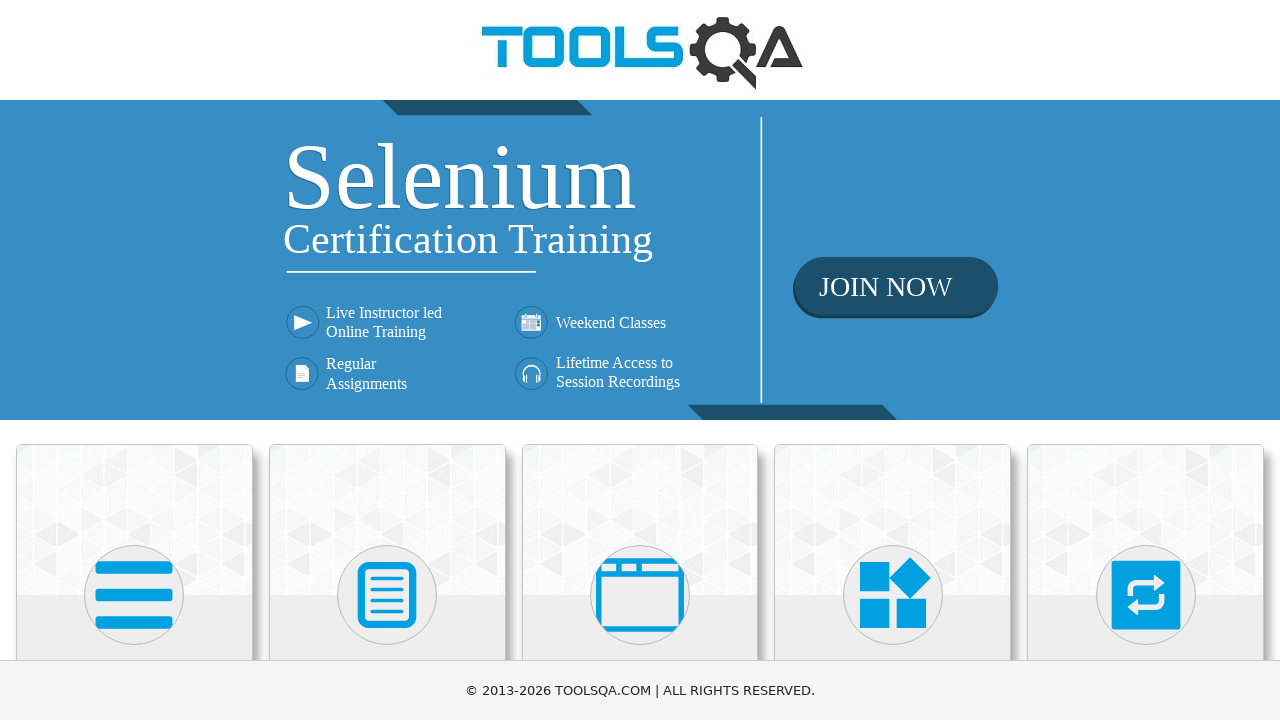